Tests navigation to a slow-loading webpage by clicking on an element and verifying the page title after it loads

Starting URL: https://curso.testautomation.es

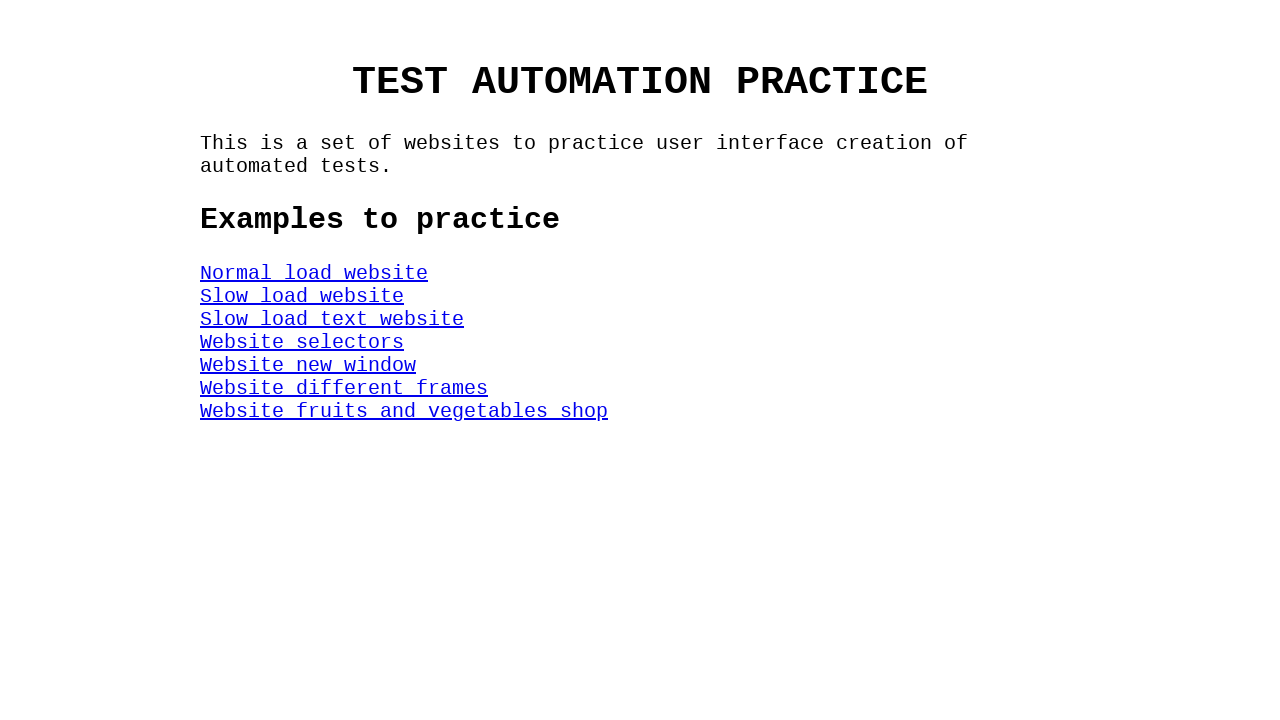

Clicked on 'Slow load website' link at (302, 296) on #SlowLoadWeb
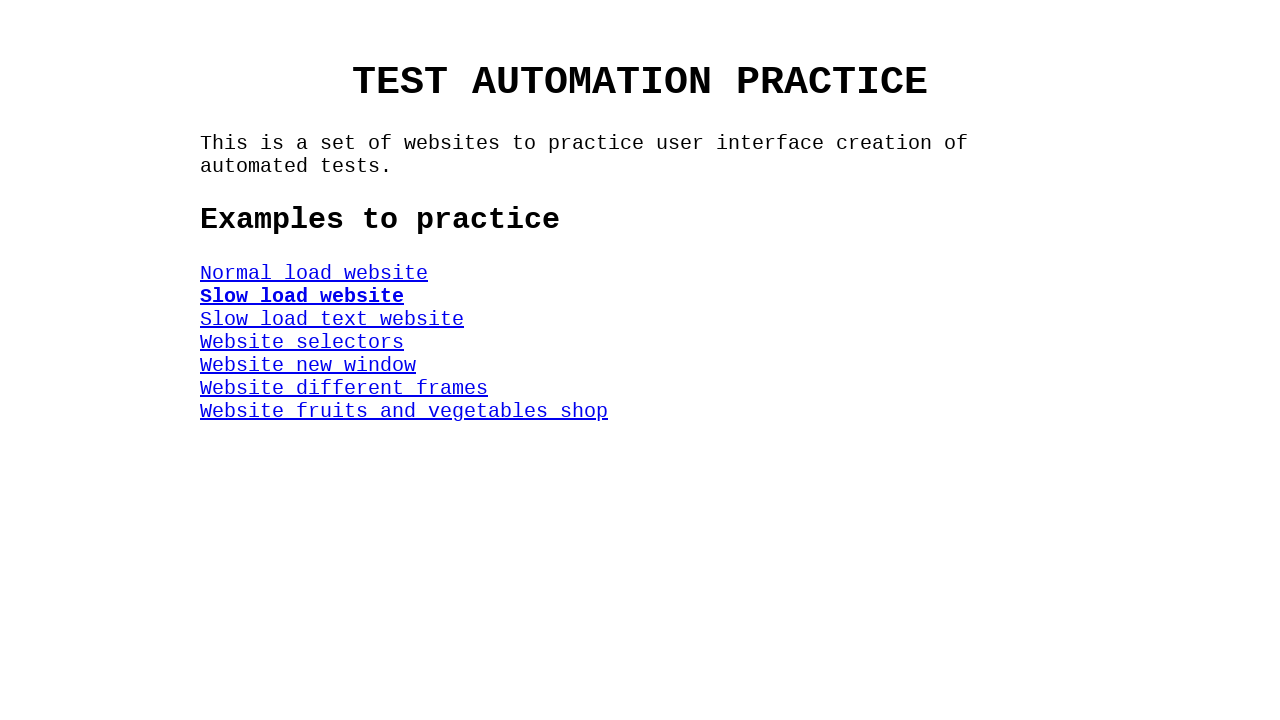

Title element appeared after slow page load
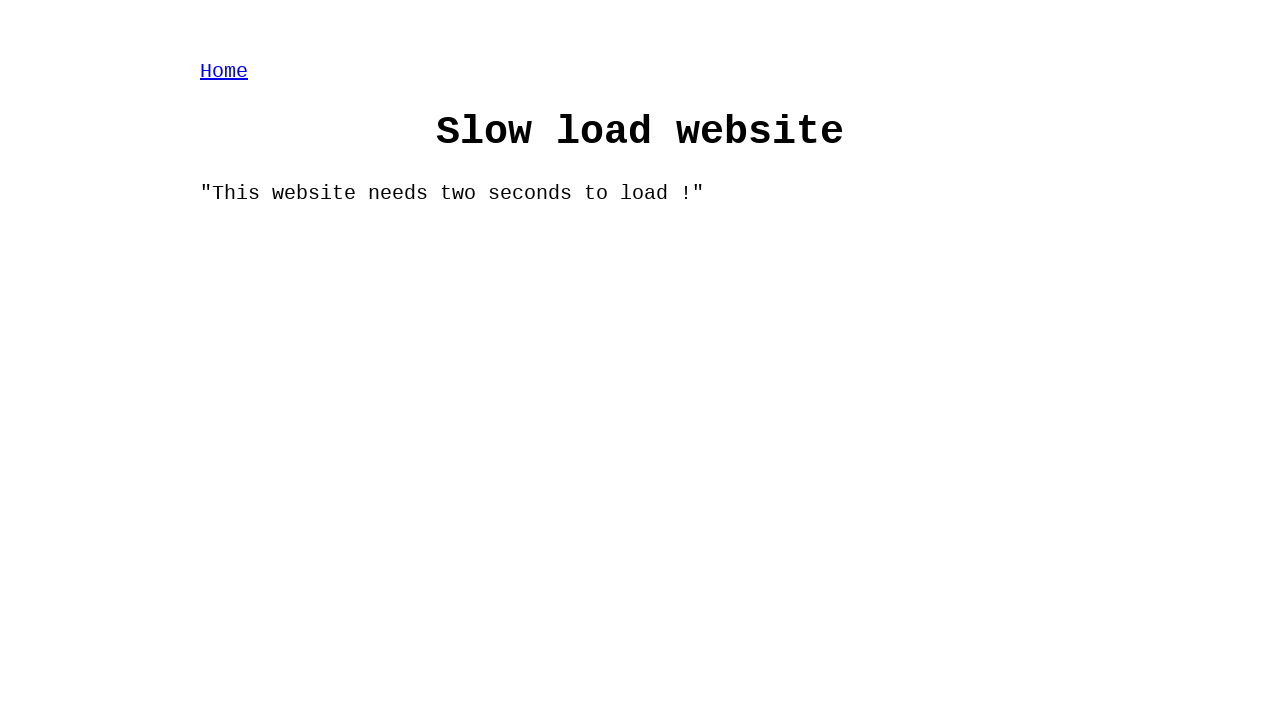

Verified page title is 'Slow load website'
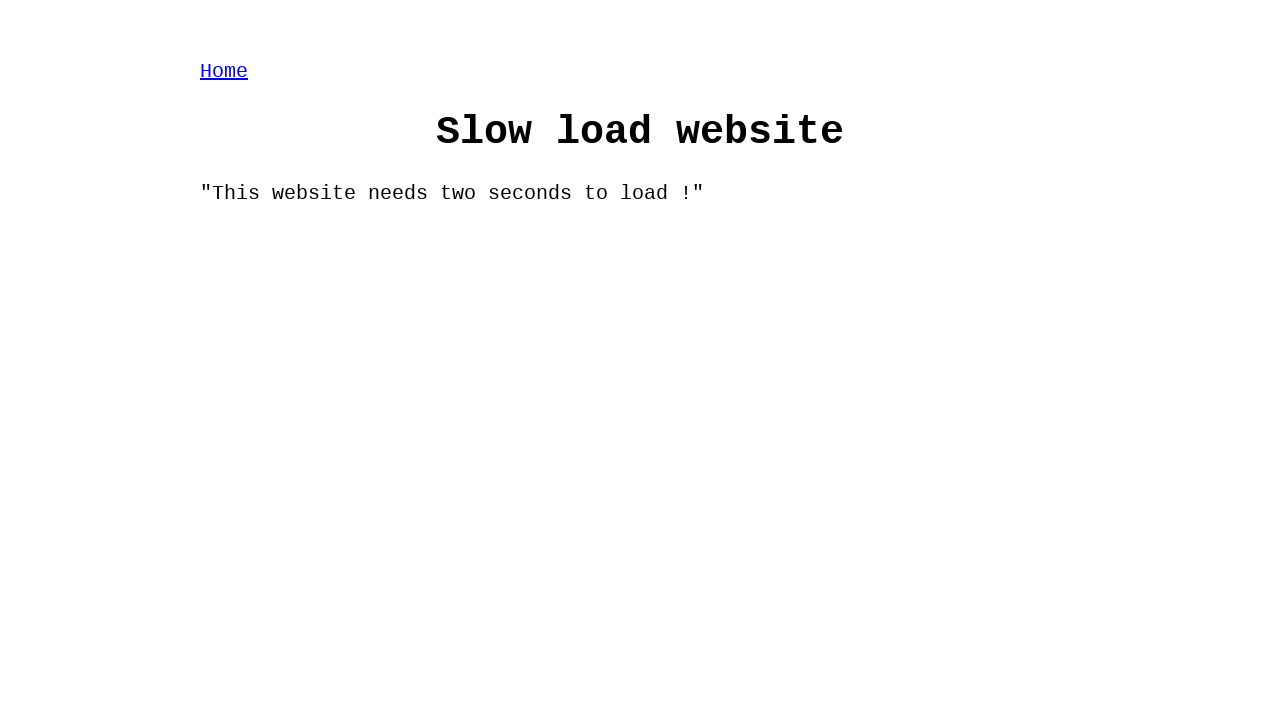

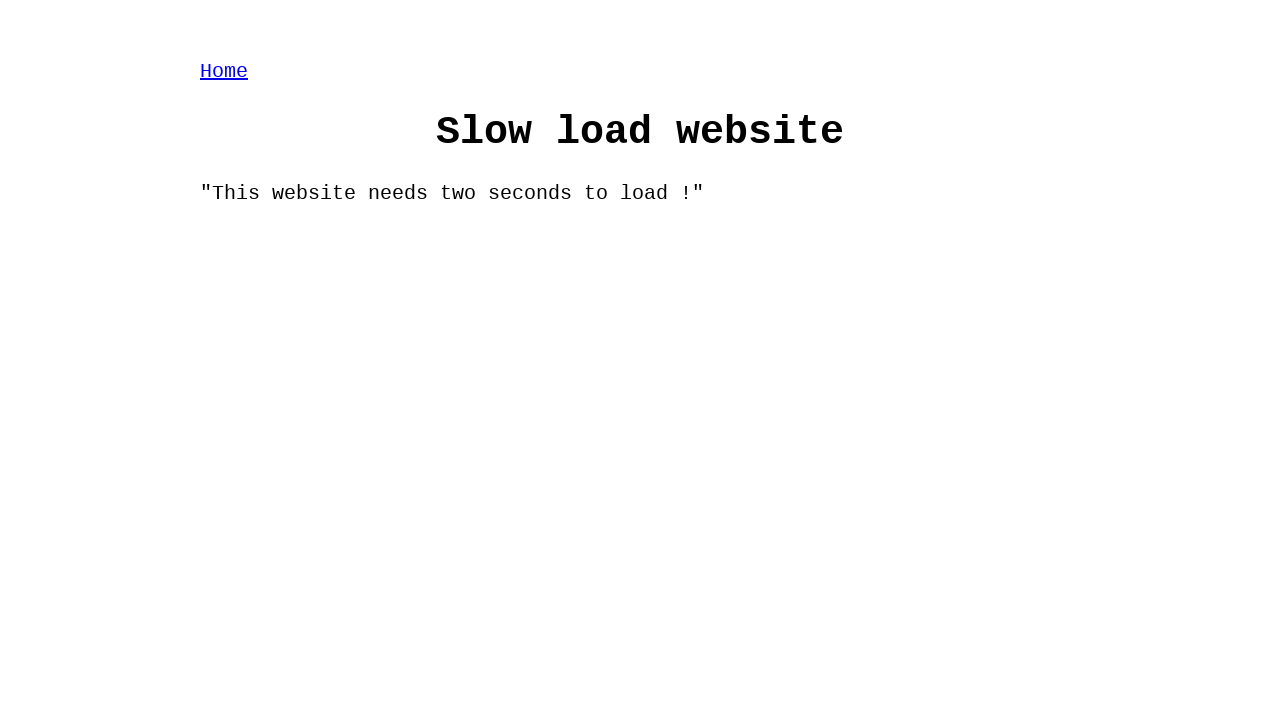